Tests the feedback form submission by filling out all fields and clicking submit, then verifying the success message appears

Starting URL: http://zero.webappsecurity.com/index.html

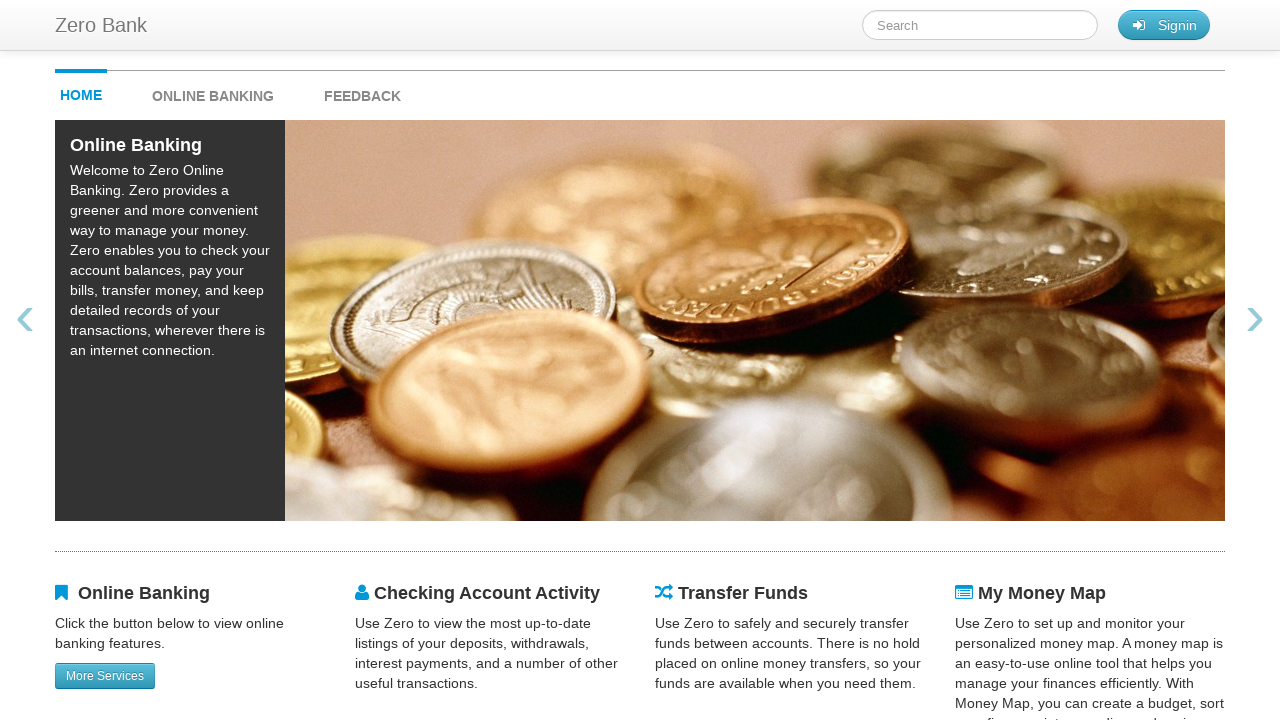

Clicked feedback link to open feedback form at (362, 91) on #feedback
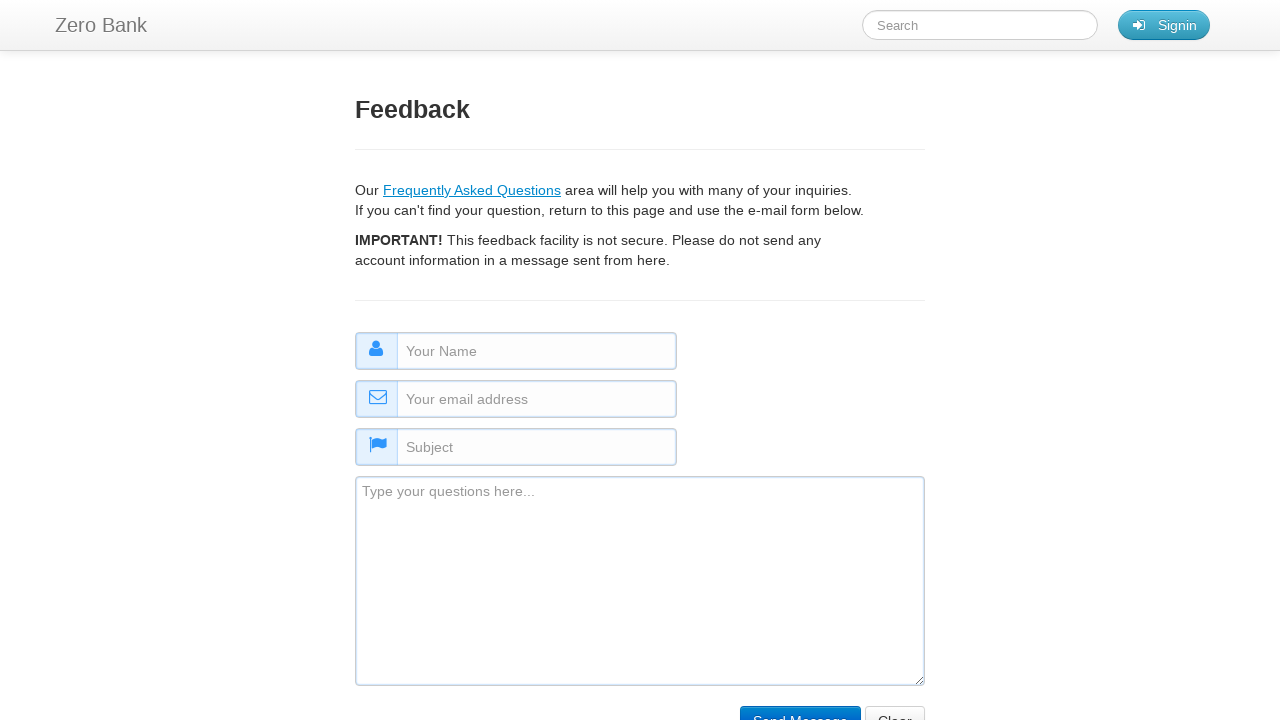

Filled name field with 'username' on #name
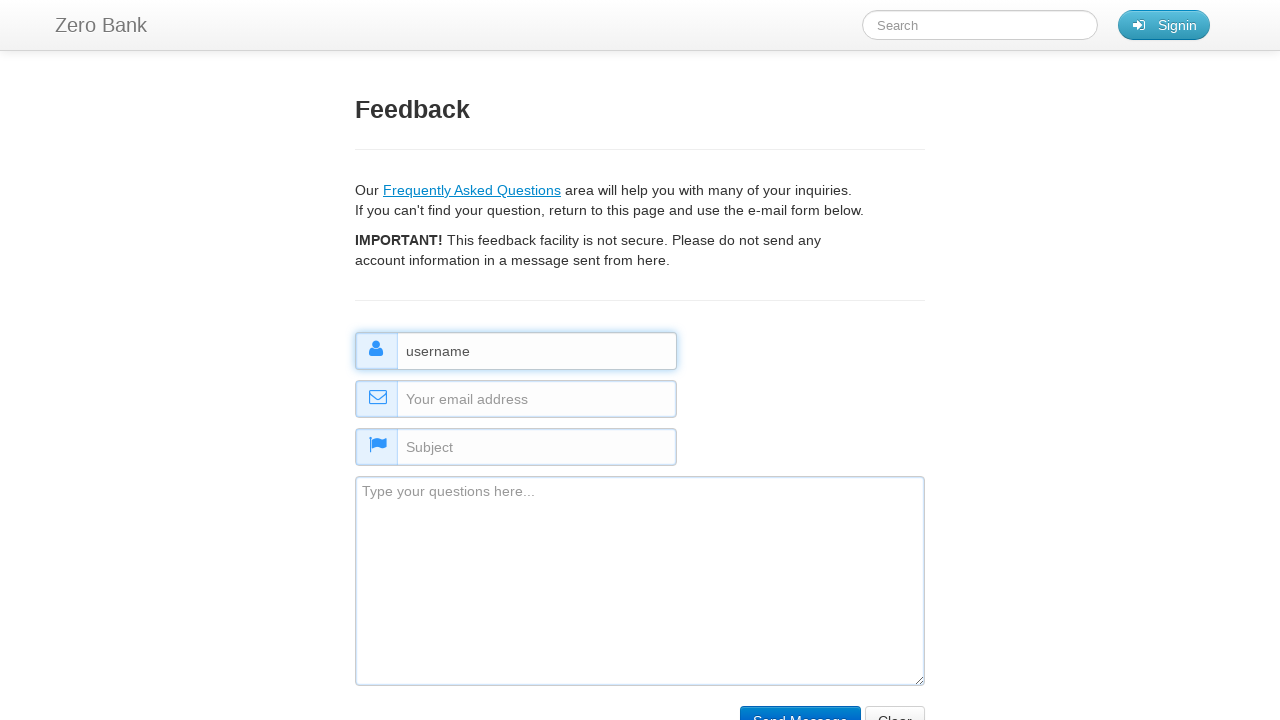

Filled email field with 'username@example.com' on #email
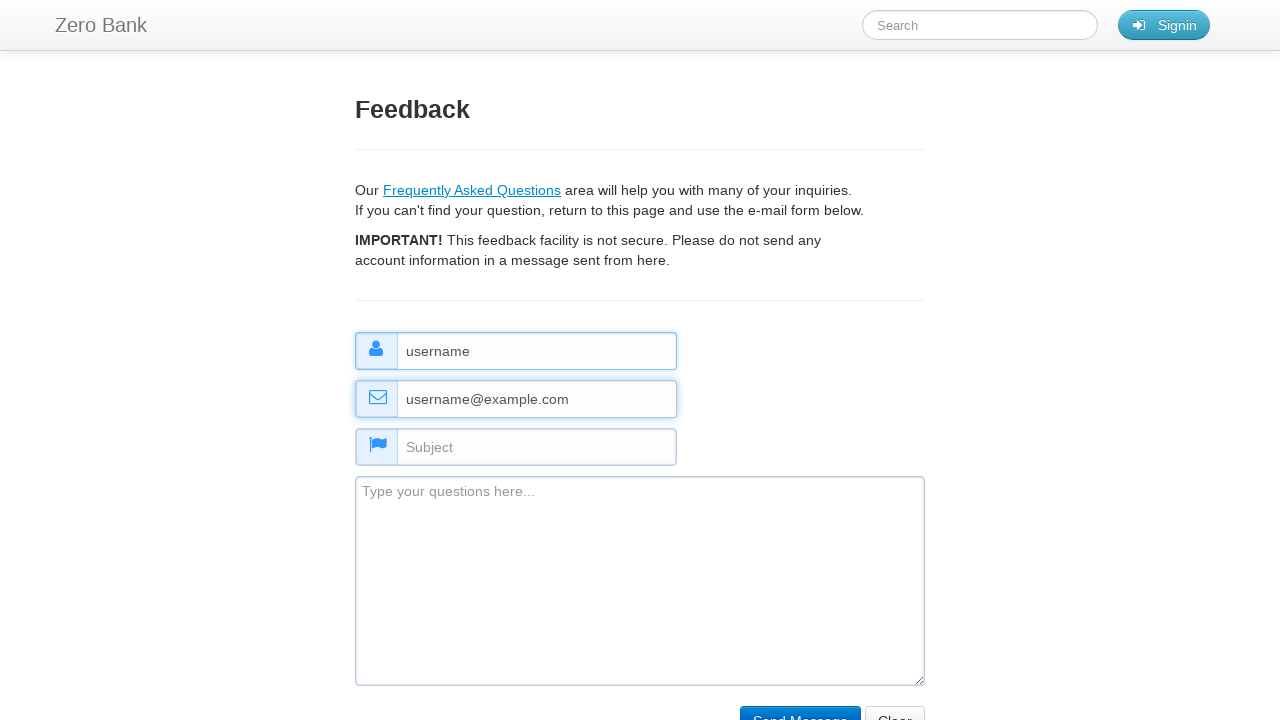

Filled subject field with 'Feedback' on #subject
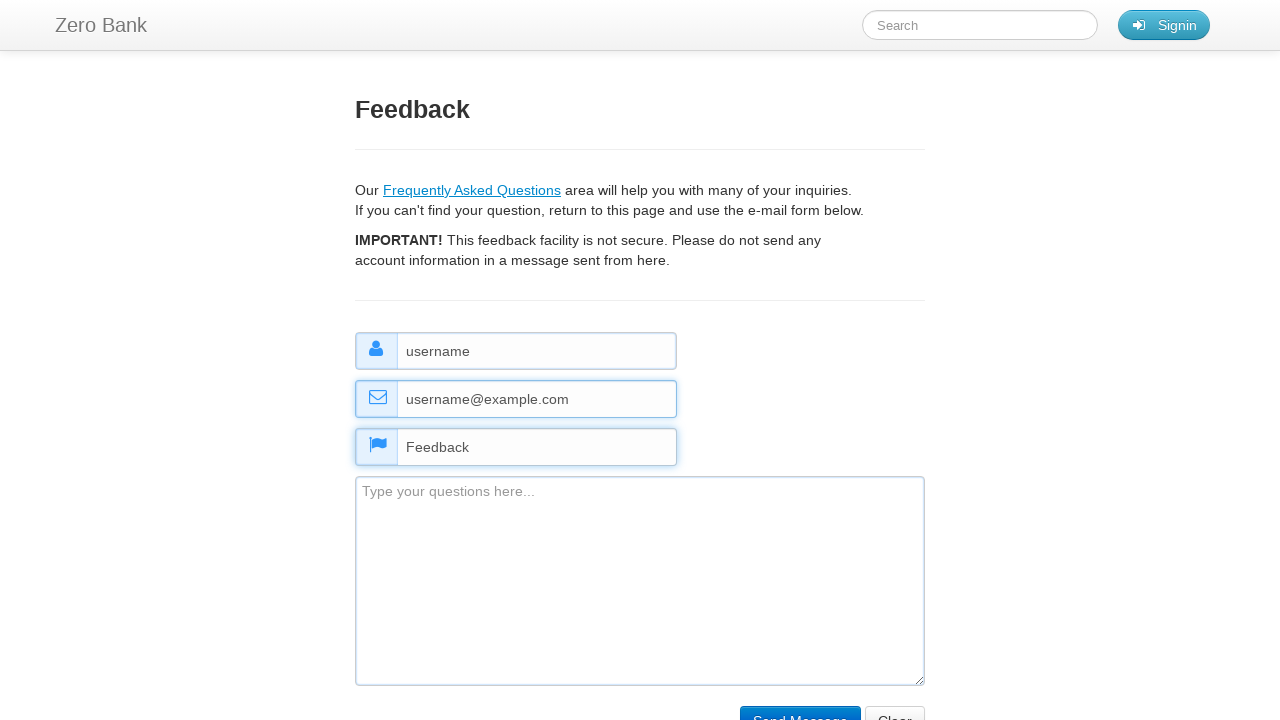

Filled comment field with 'Feedback' on #comment
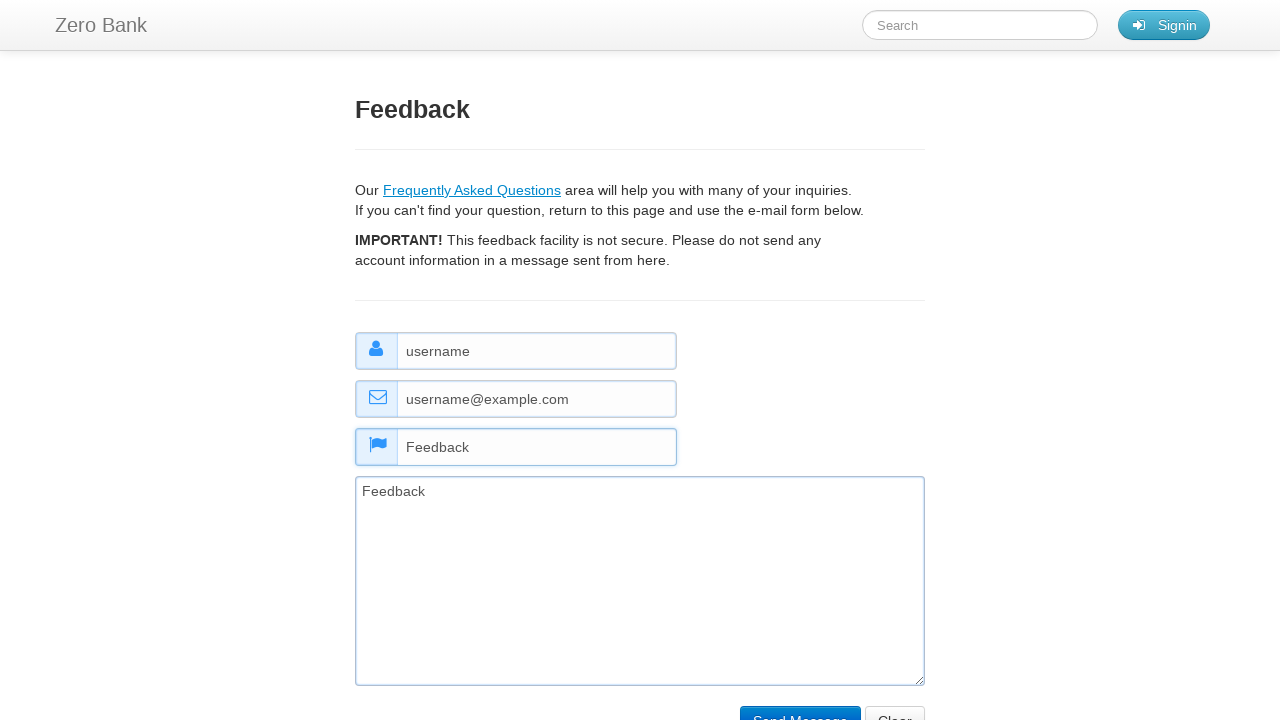

Clicked submit button to submit feedback form at (800, 705) on input[name='submit']
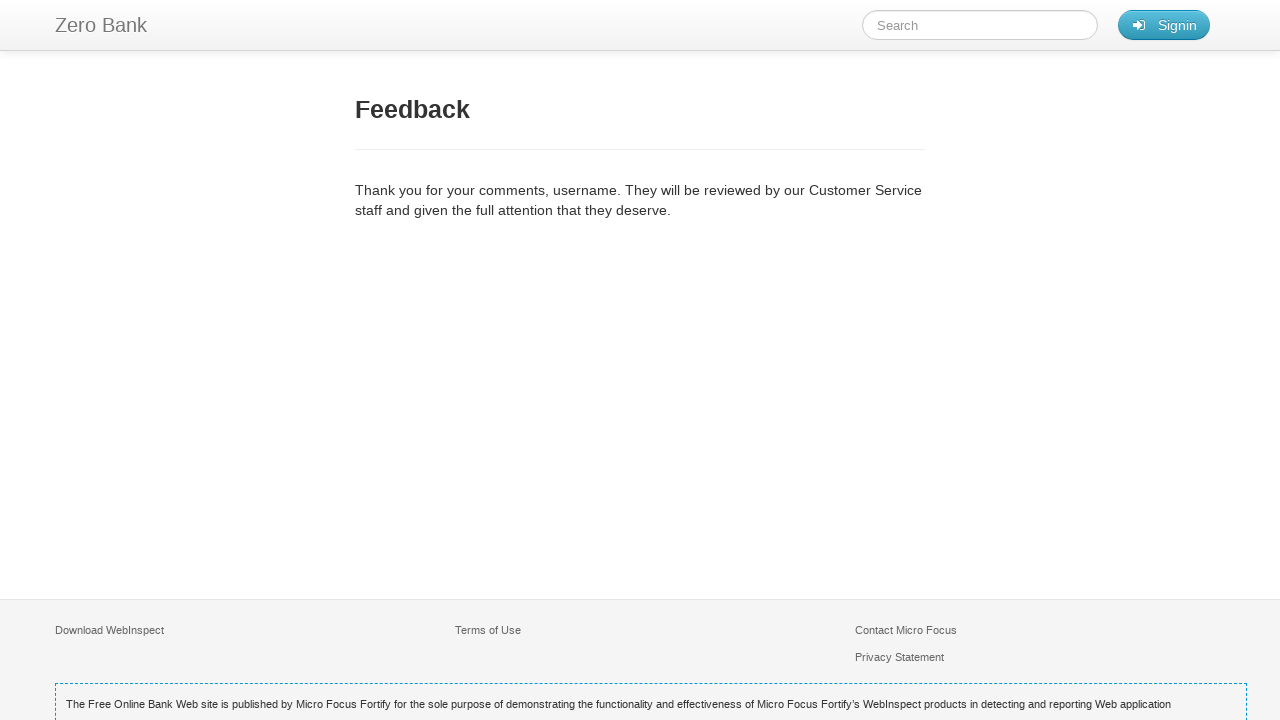

Success message appeared confirming feedback submission
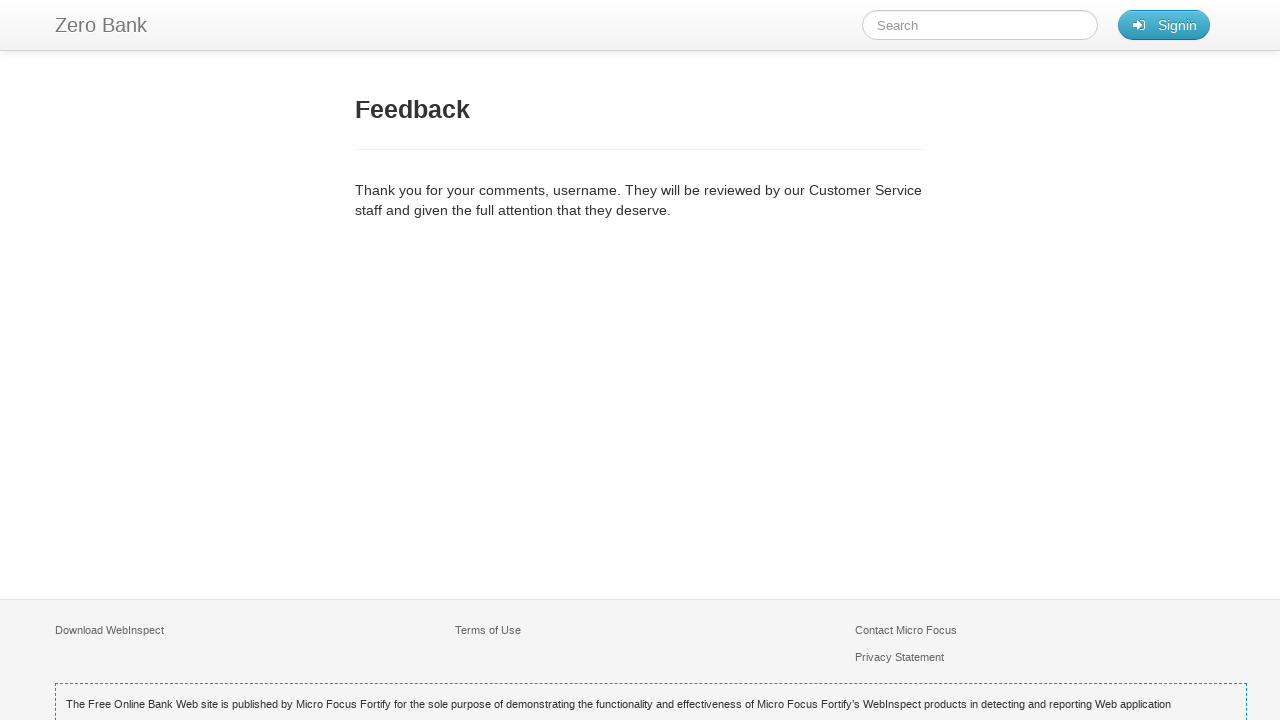

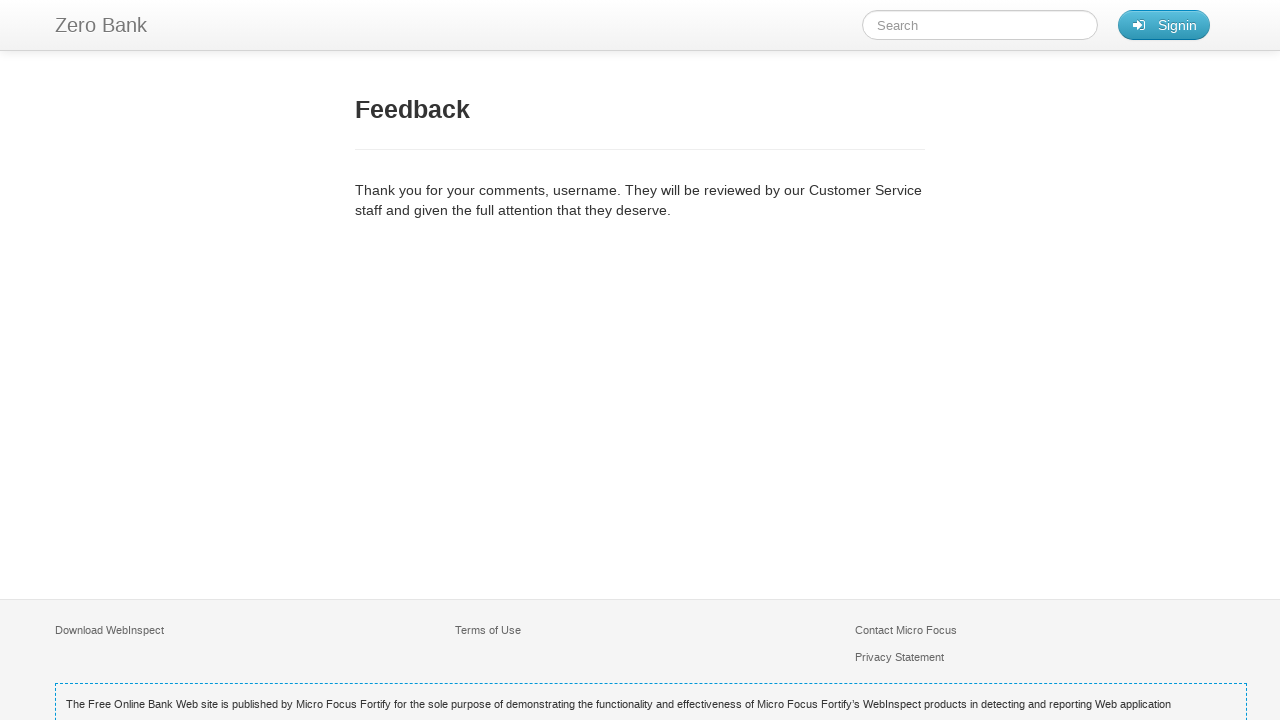